Tests navigation to the "Where To Start" page and verifies the H1 header text

Starting URL: https://www.w3schools.com/

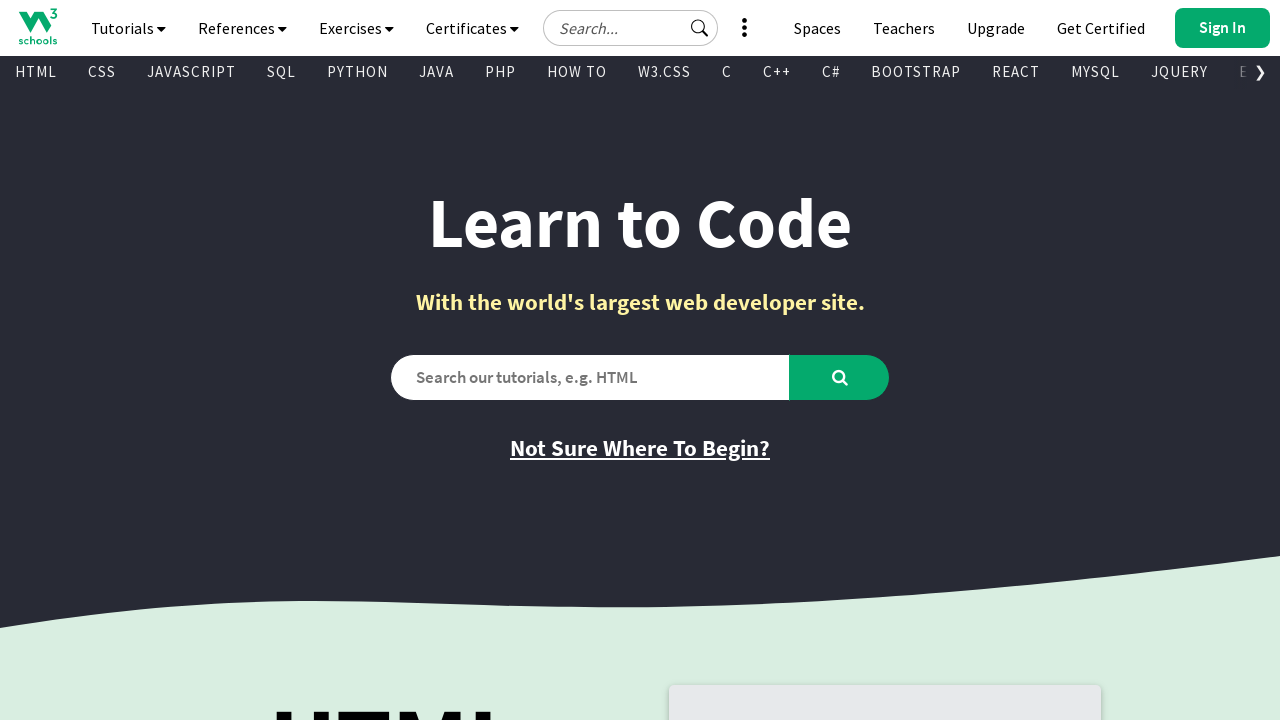

Clicked on 'Where to Start' link at (640, 448) on xpath=//a[@href = 'where_to_start.asp']
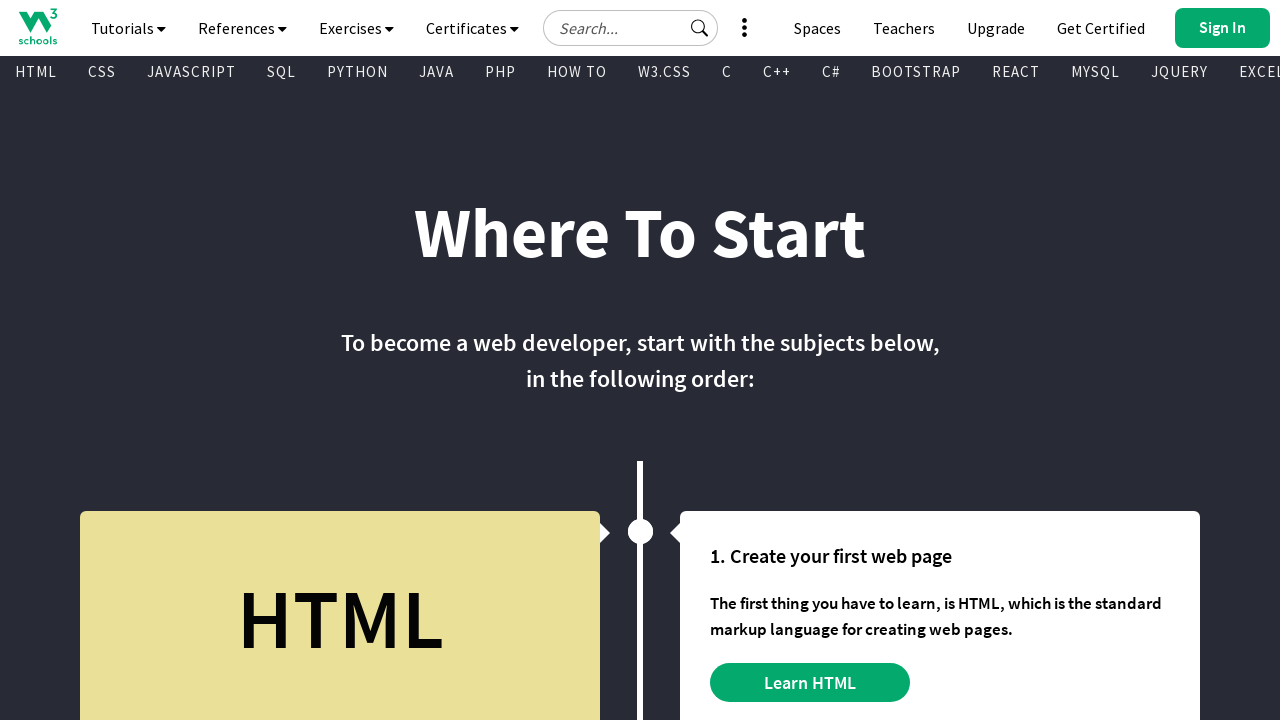

Waited for H1 header 'Where To Start' to load
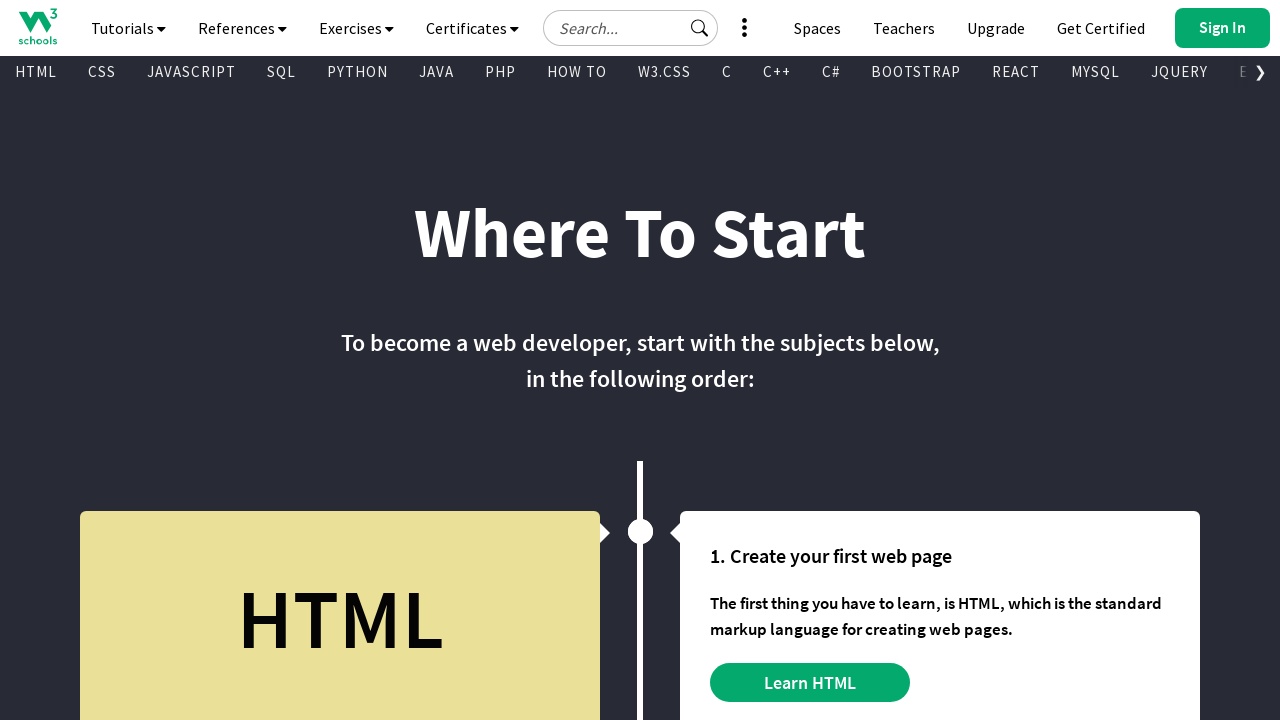

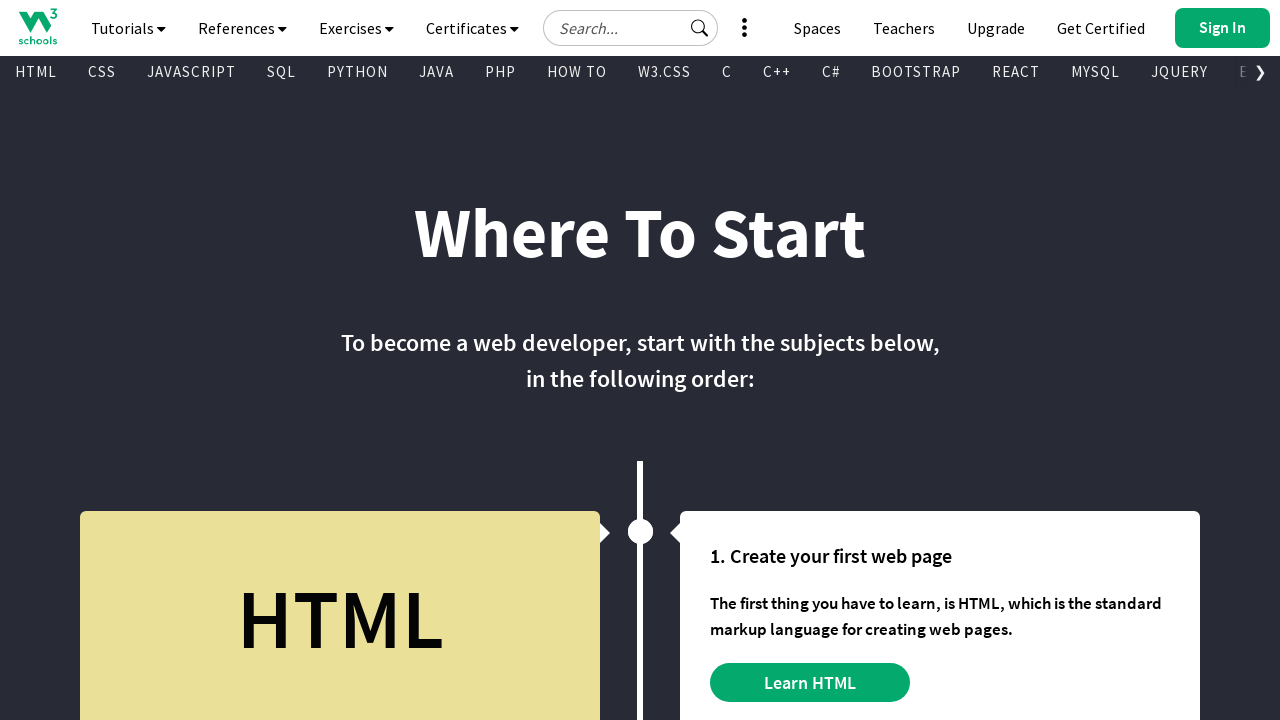